Tests the TMX quotes page by selecting different equity options from dropdown menus and verifying the results display correctly. The test selects values from the equity options dropdown and clicks the OK button to load quote information.

Starting URL: https://www.m-x.ca/en/trading/data/quotes

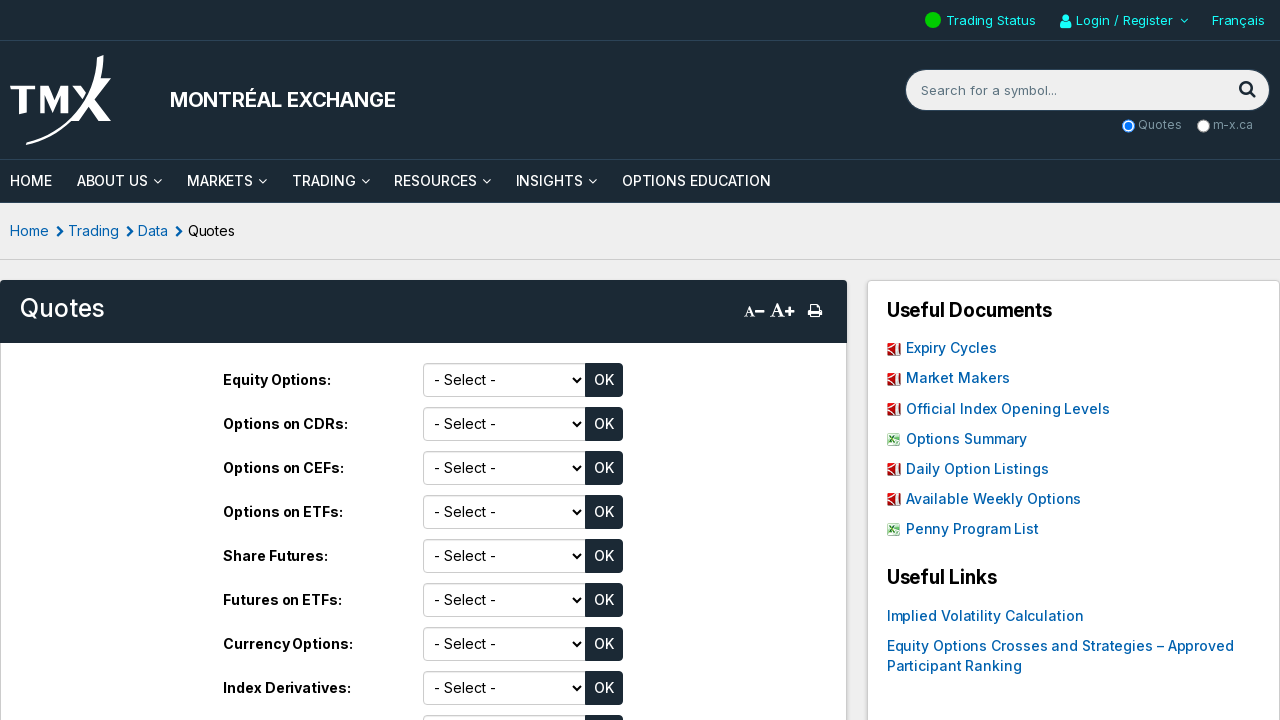

Waited for equity options dropdown to load
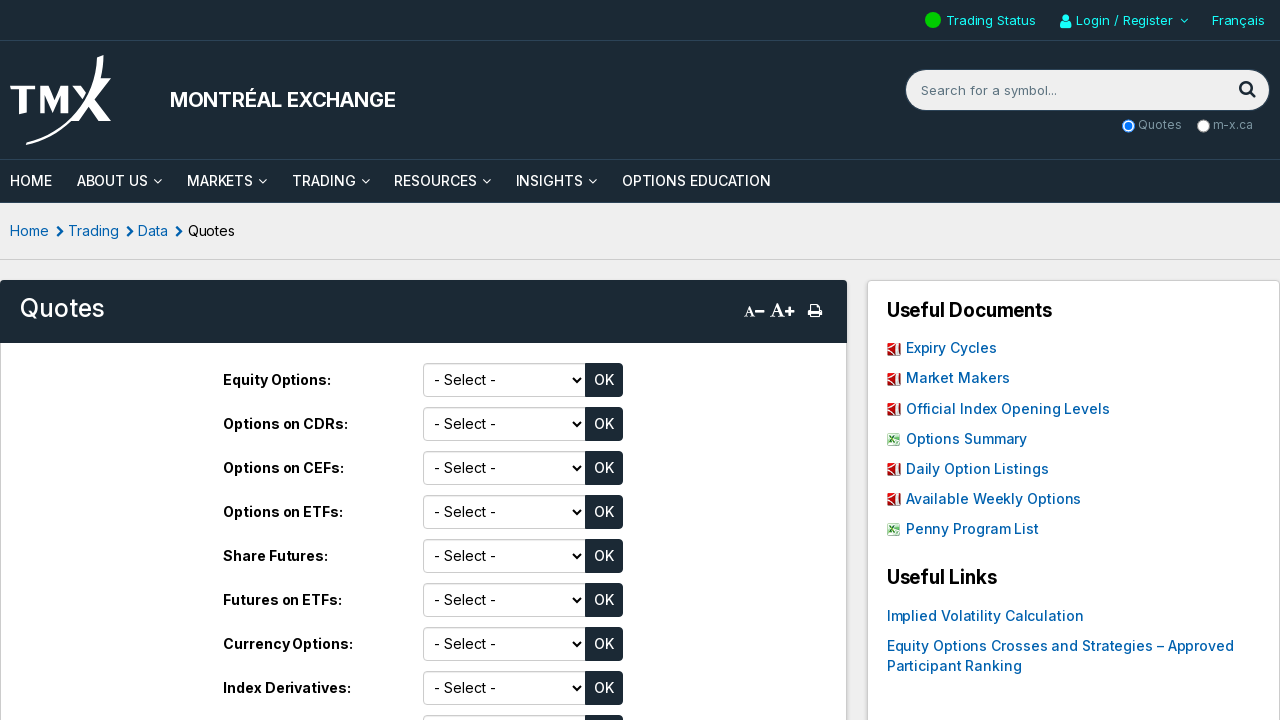

Selected 'AC' from equity options dropdown on #symbolOEQ
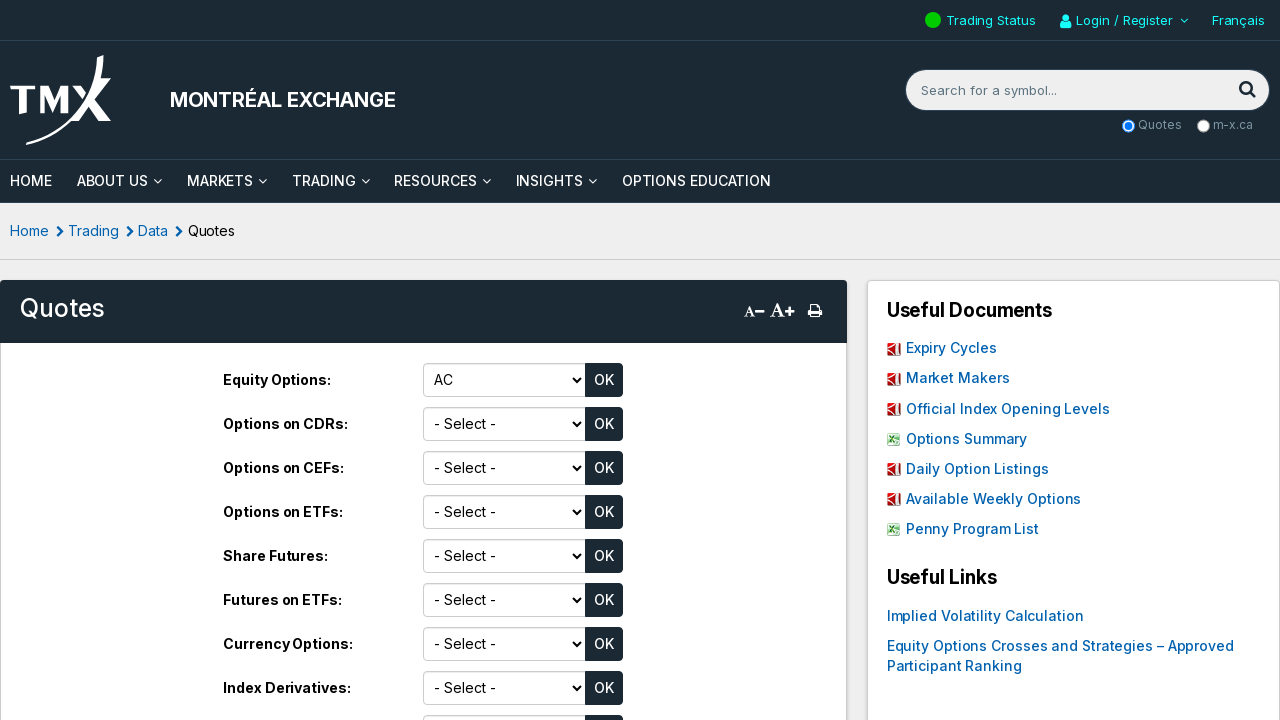

Clicked OK button next to equity options dropdown at (604, 380) on xpath=//select[@id='symbolOEQ']/following-sibling::div
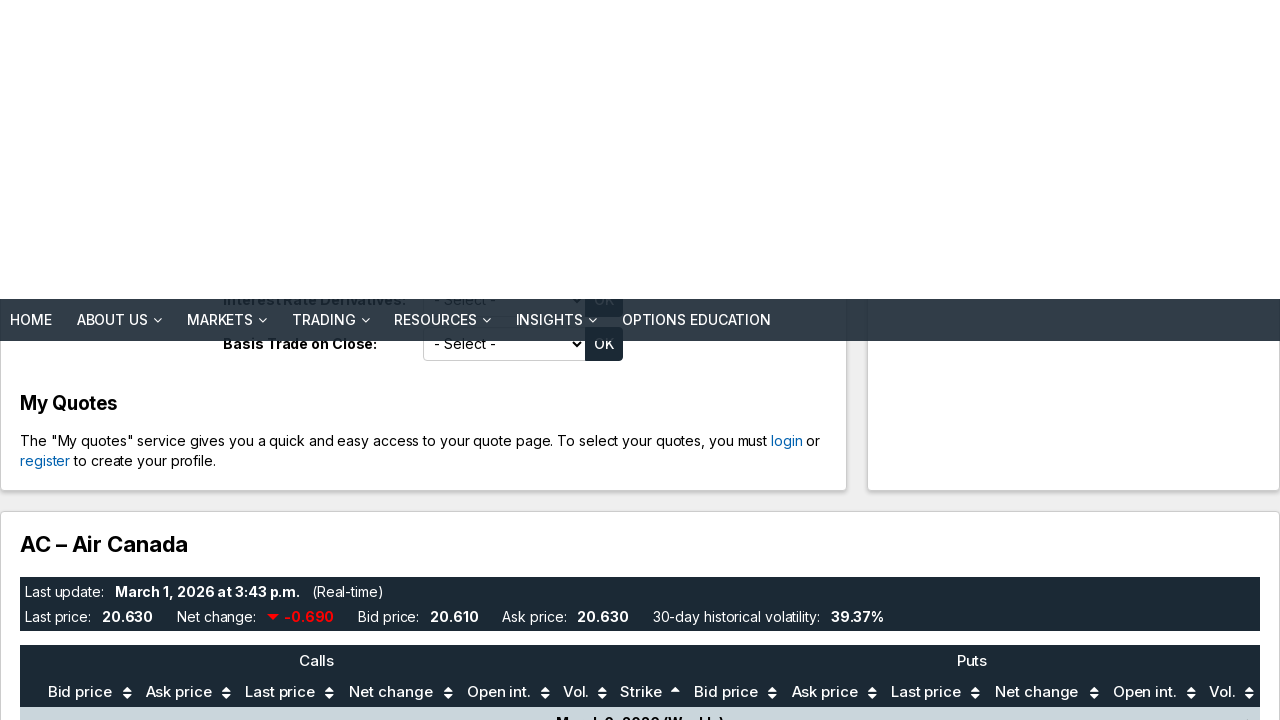

Quote results loaded and heading appeared
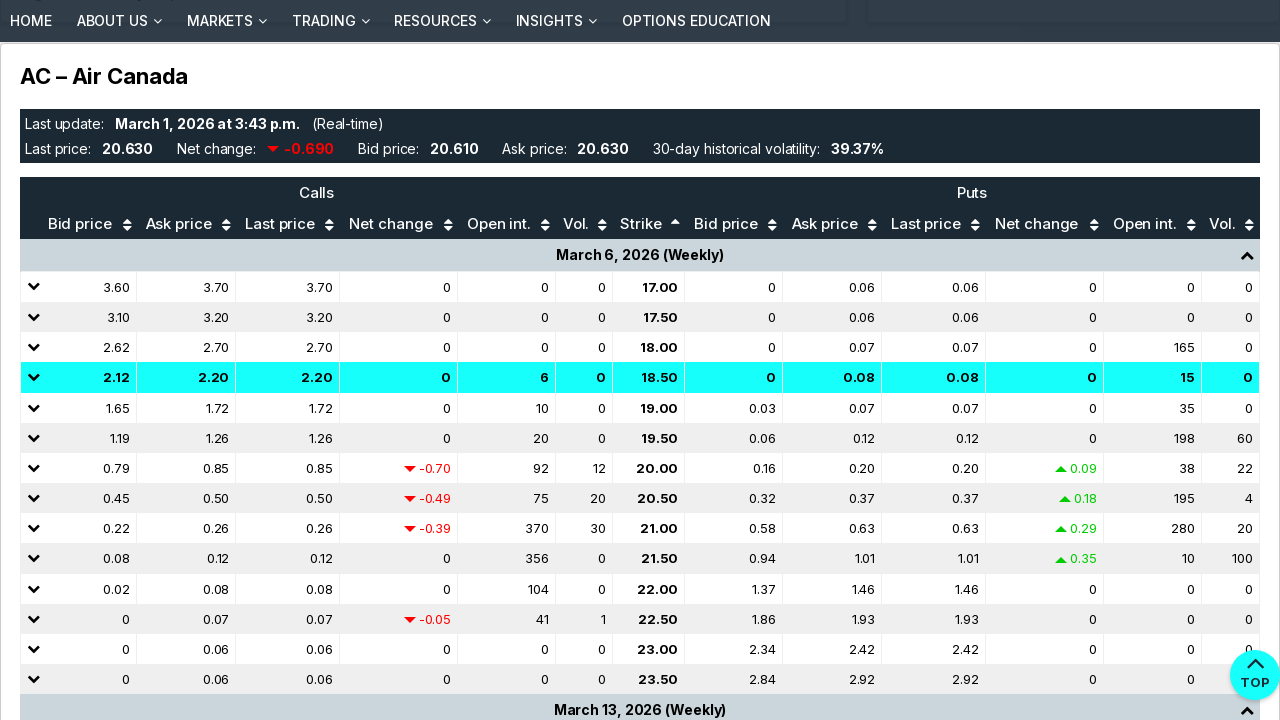

Selected 'XIU' from ETF dropdown on #symbolETF
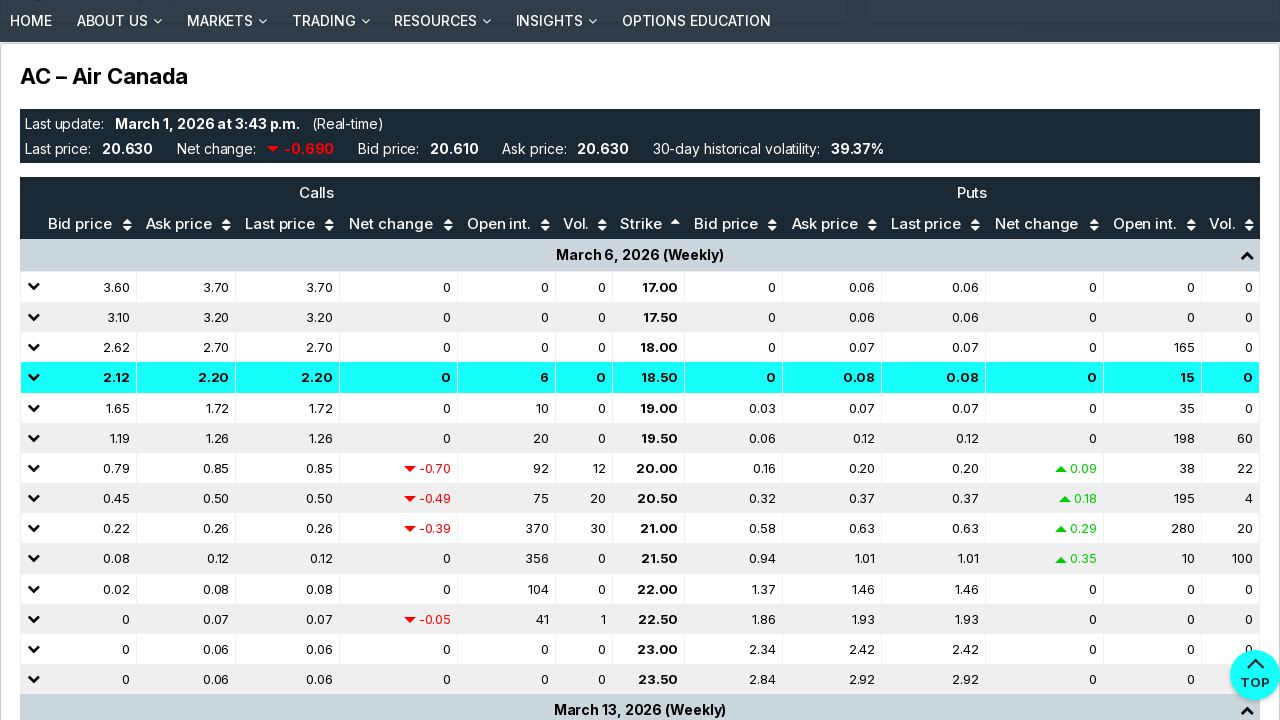

Clicked OK button next to ETF dropdown at (604, 361) on xpath=//select[@id='symbolETF']/following-sibling::div
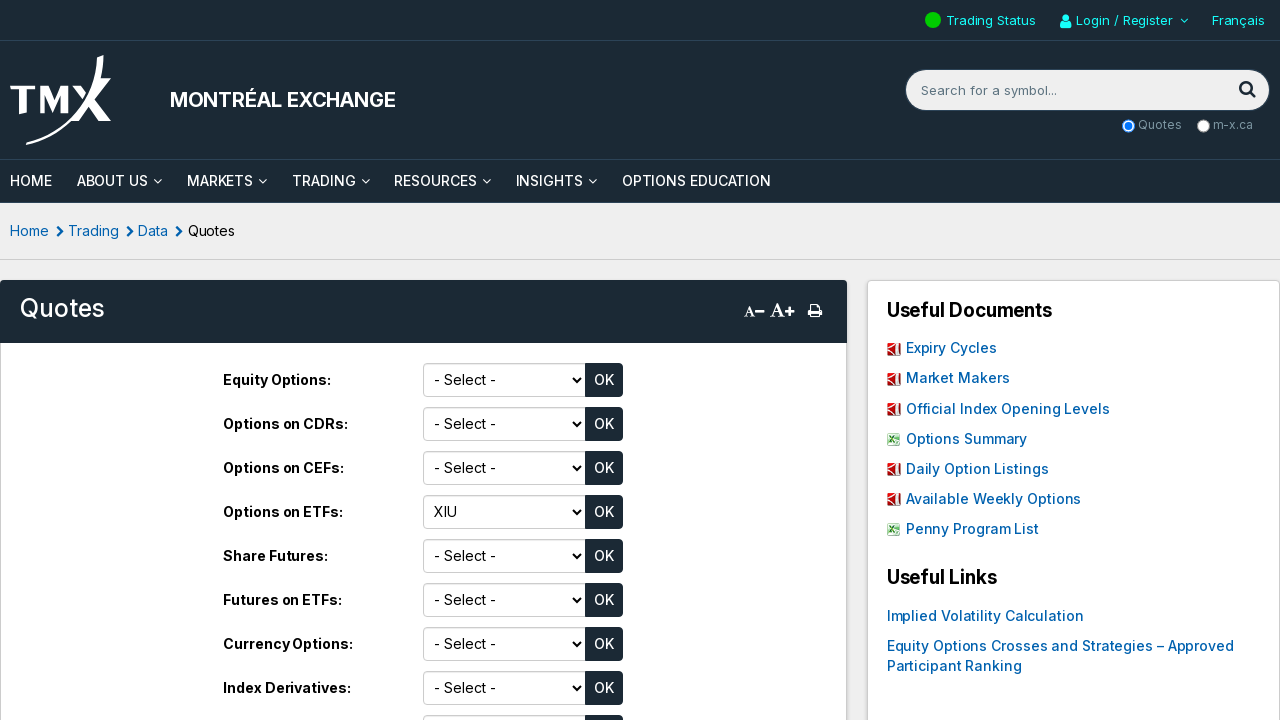

ETF quote results updated and heading appeared
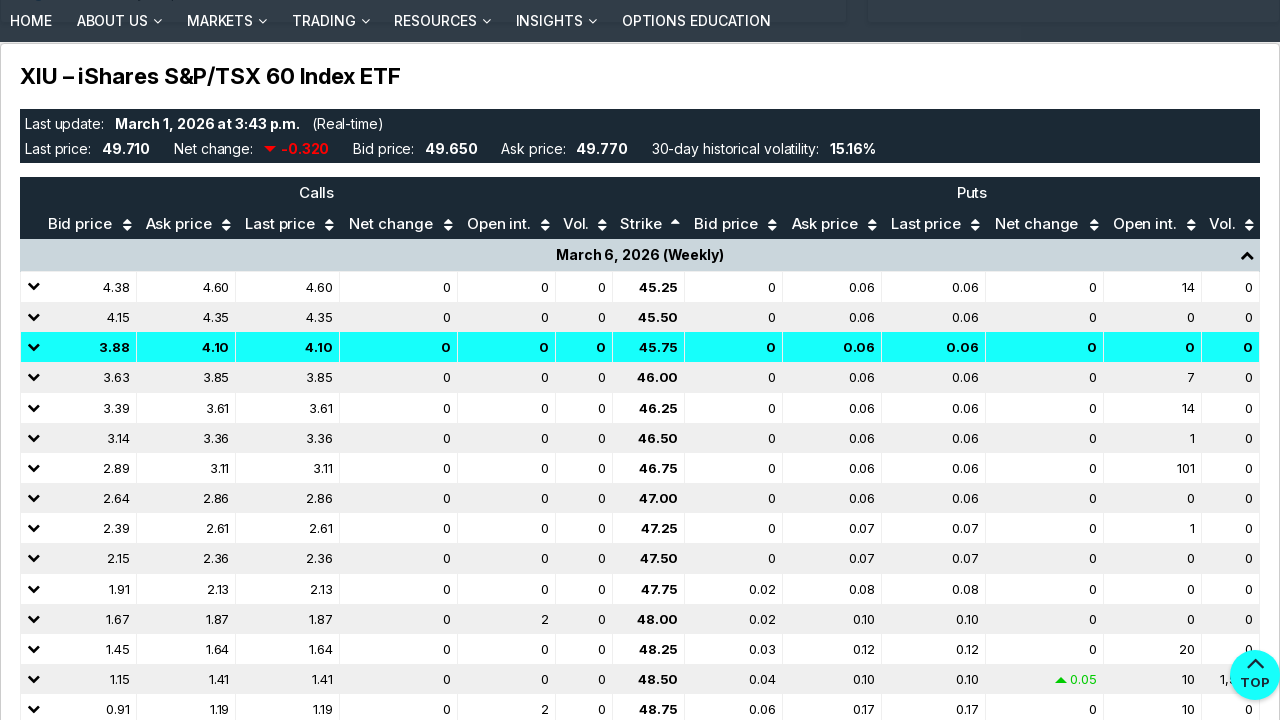

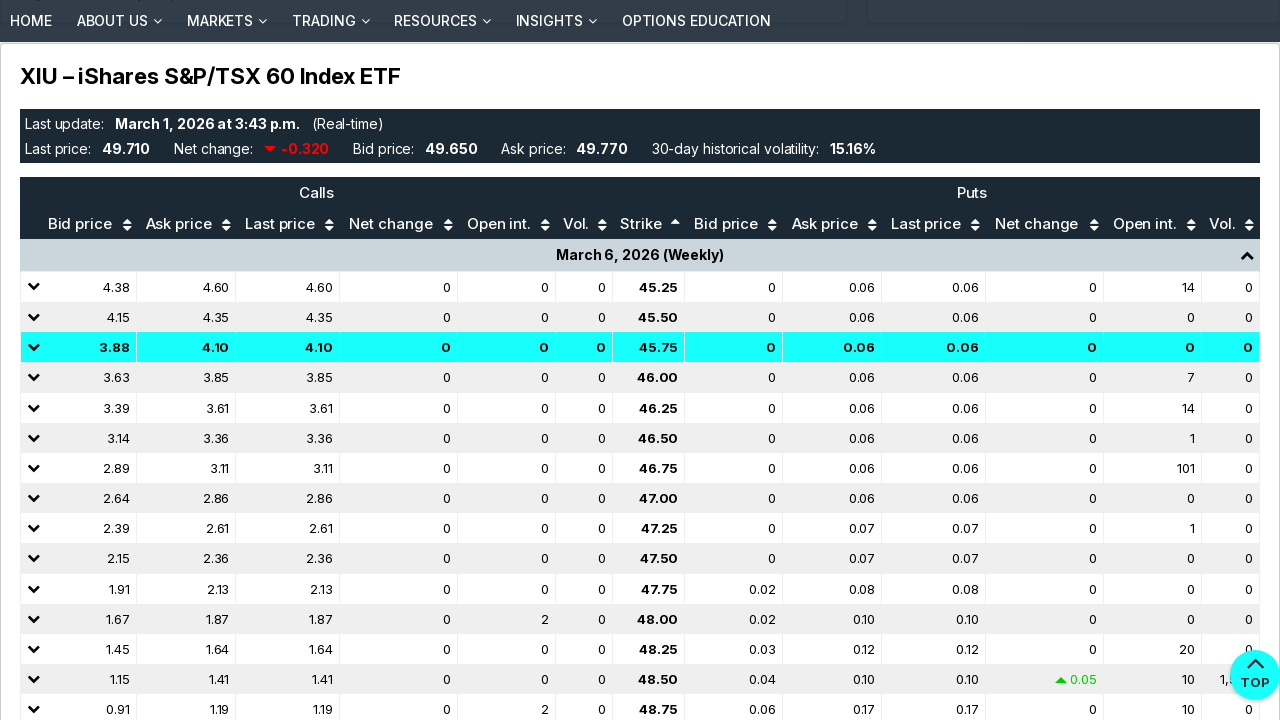